Tests dropdown interaction by clicking a dropdown button and then selecting Facebook link from the dropdown menu

Starting URL: http://omayo.blogspot.com/

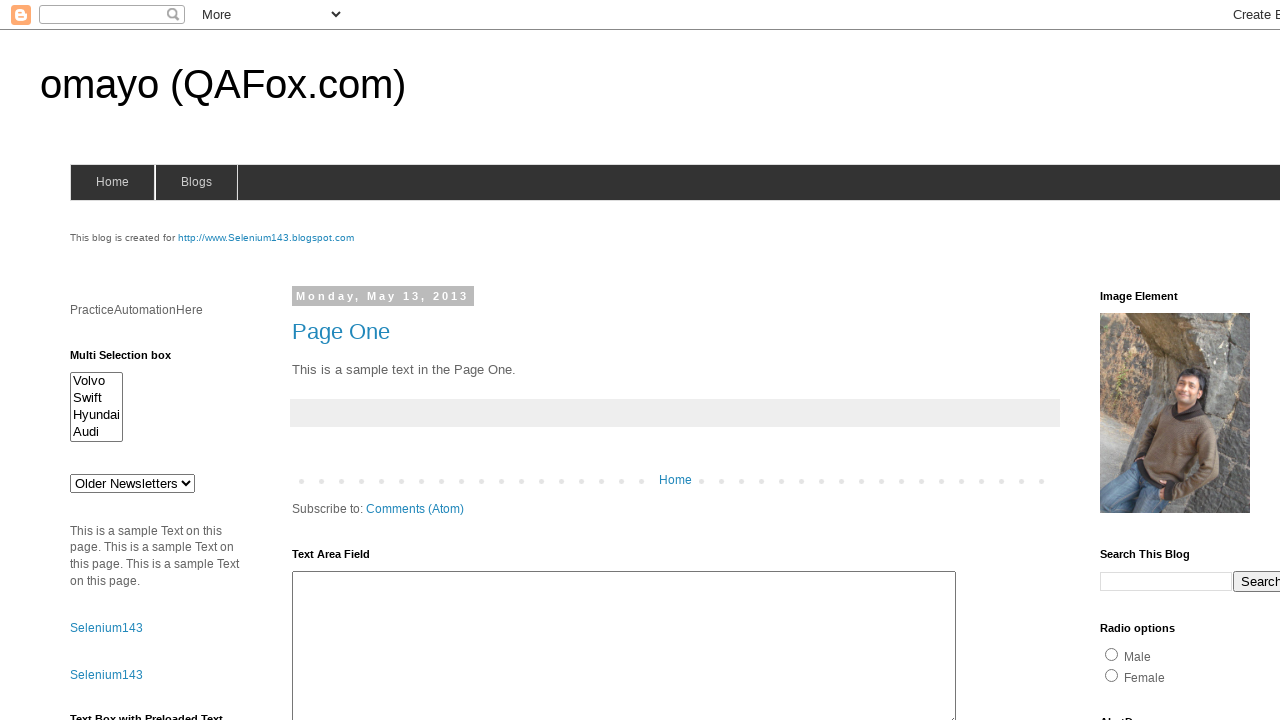

Clicked the Dropdown button to reveal menu options at (1227, 360) on xpath=//button[text()='Dropdown']
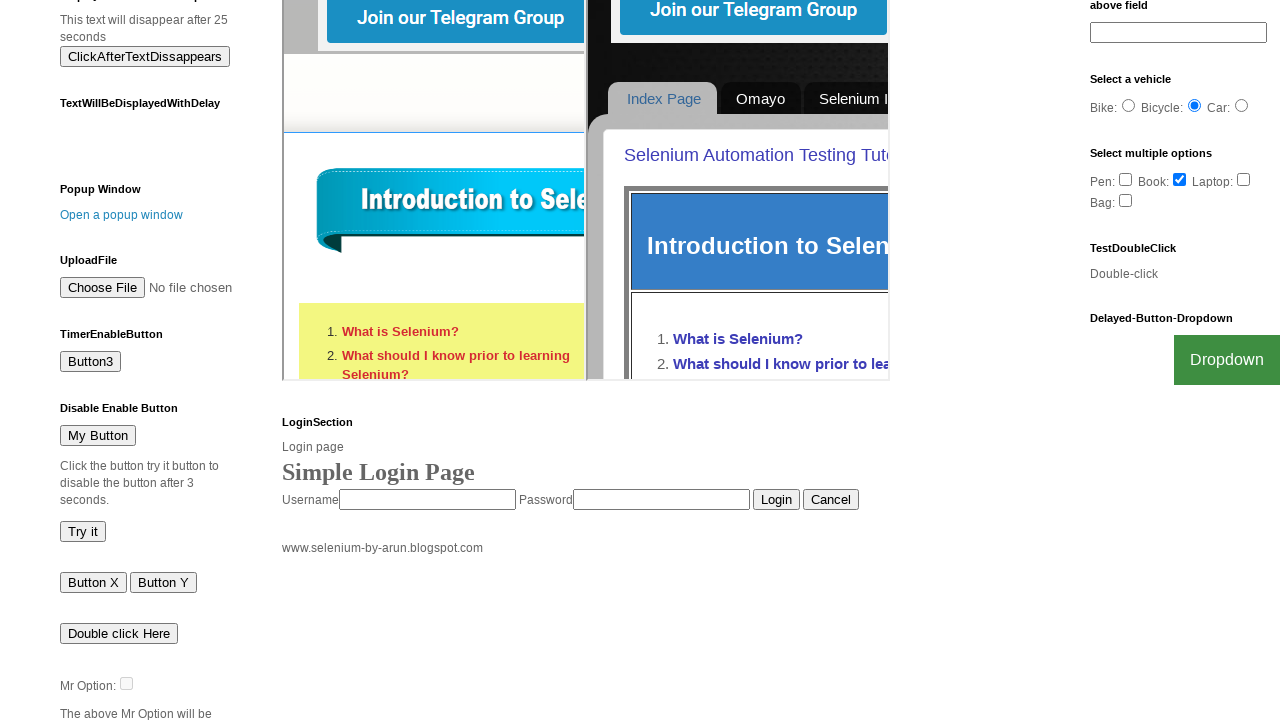

Waited for Facebook link to become visible in dropdown menu
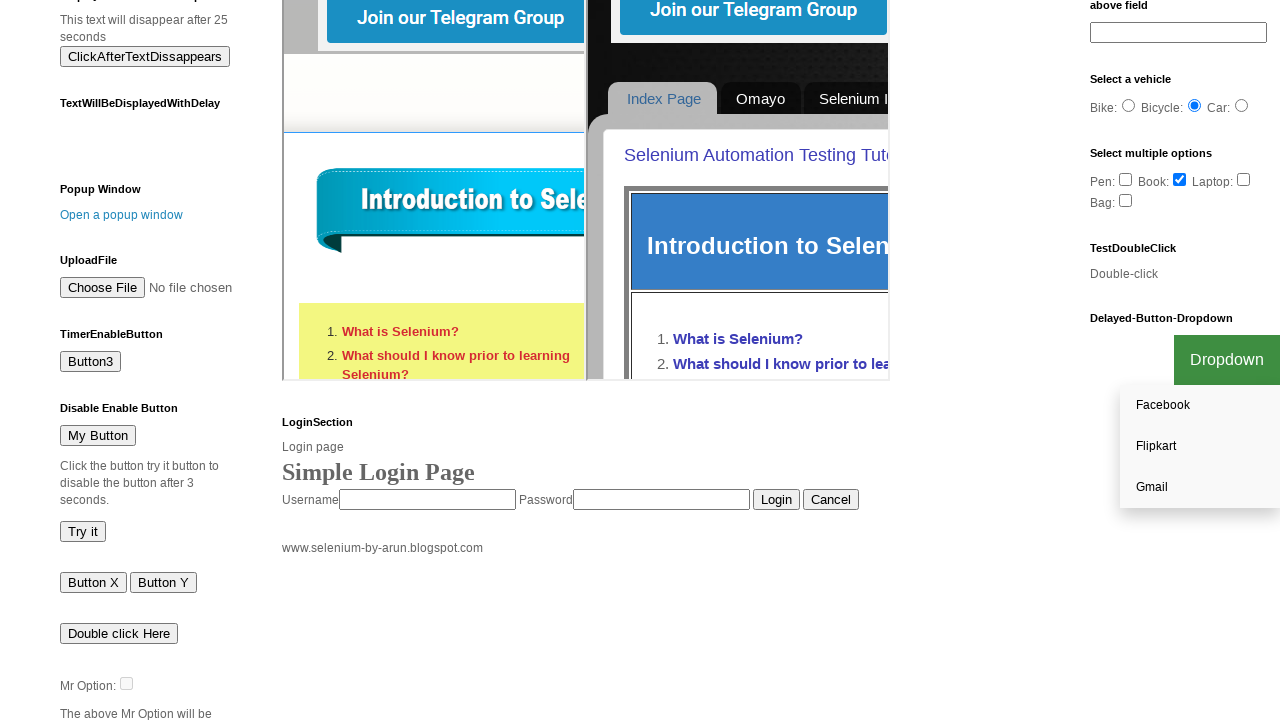

Clicked on Facebook link from dropdown menu at (1200, 406) on xpath=//a[text()='Facebook']
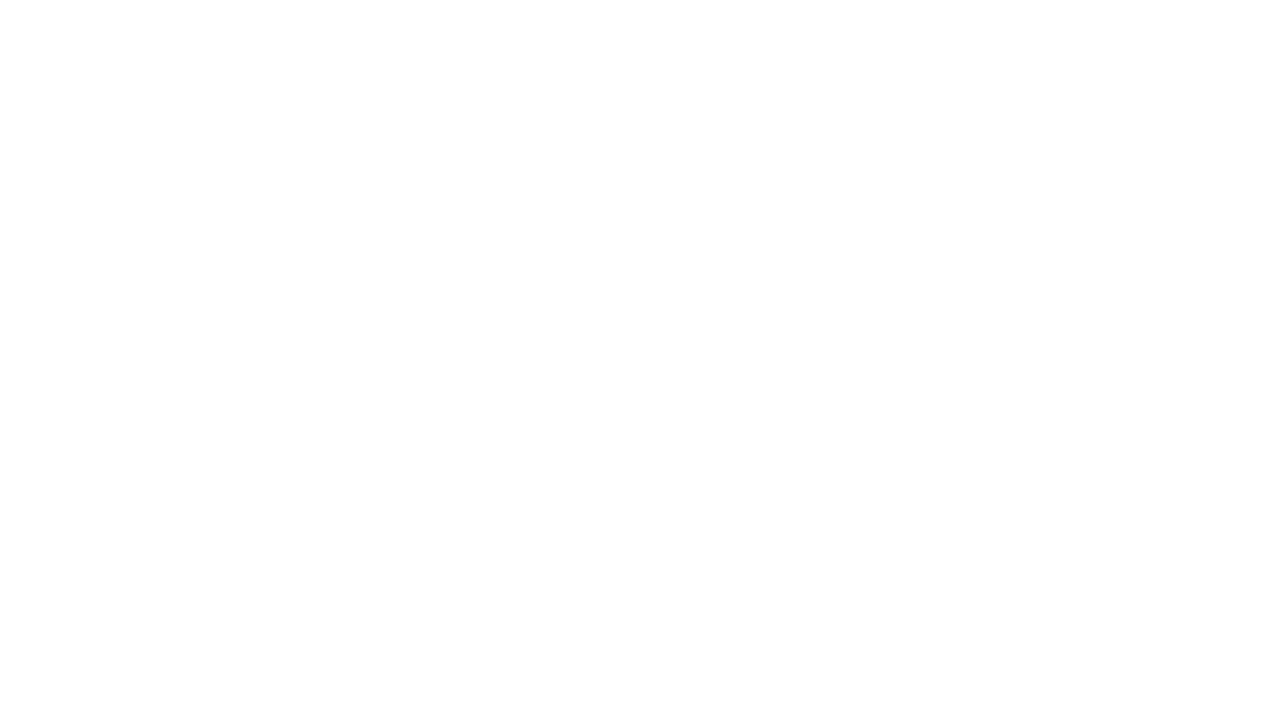

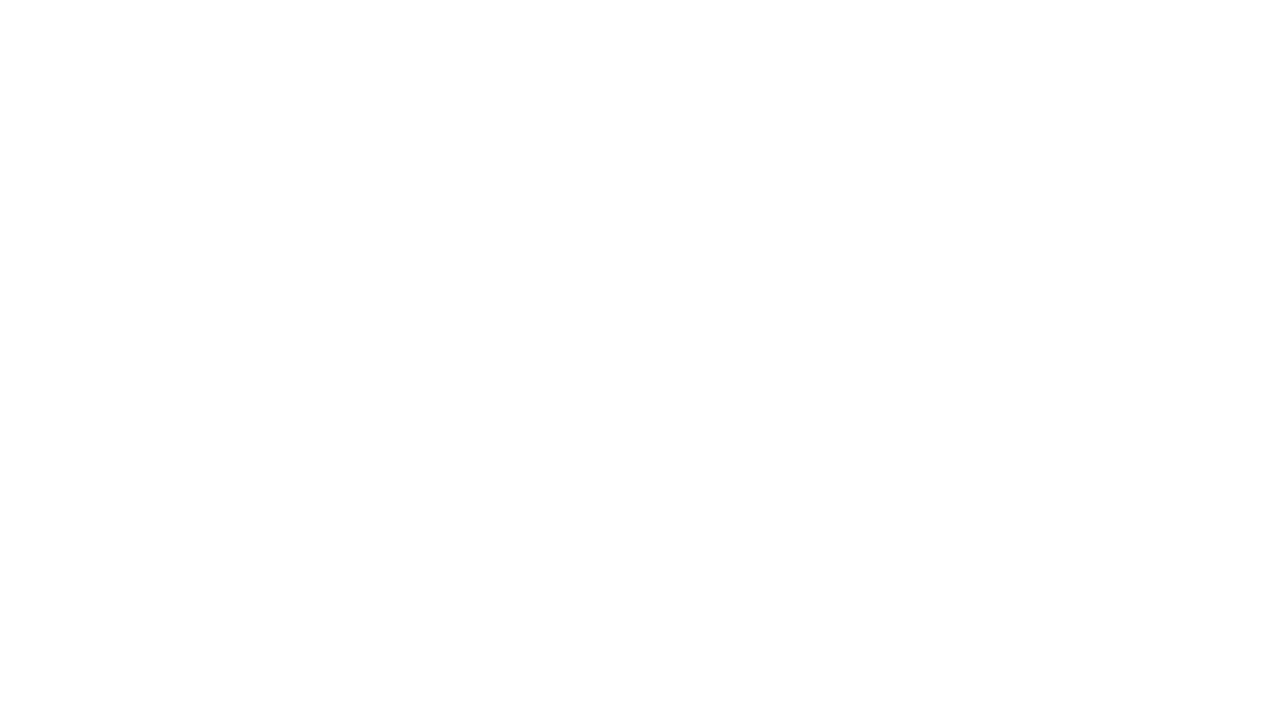